Tests form submission with empty name field to verify validation

Starting URL: https://www.demoblaze.com/index.html

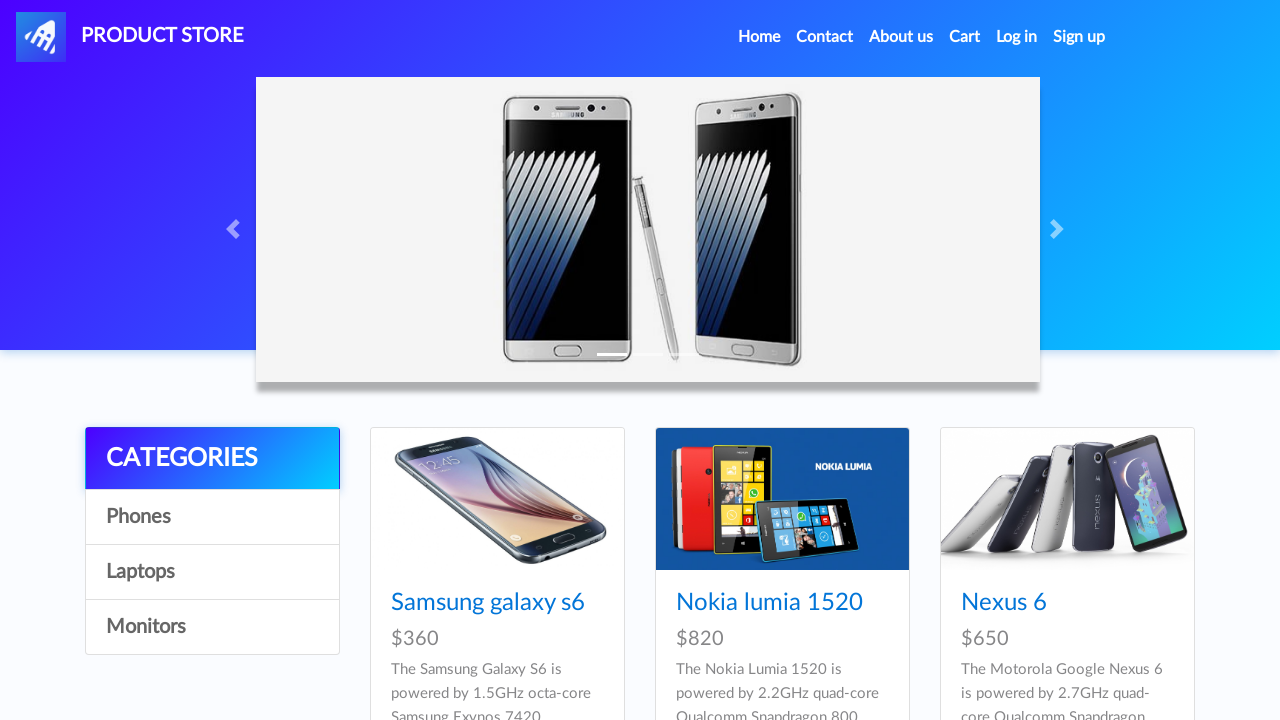

Clicked Contact link to open contact form at (825, 37) on xpath=//a[text()='Contact']
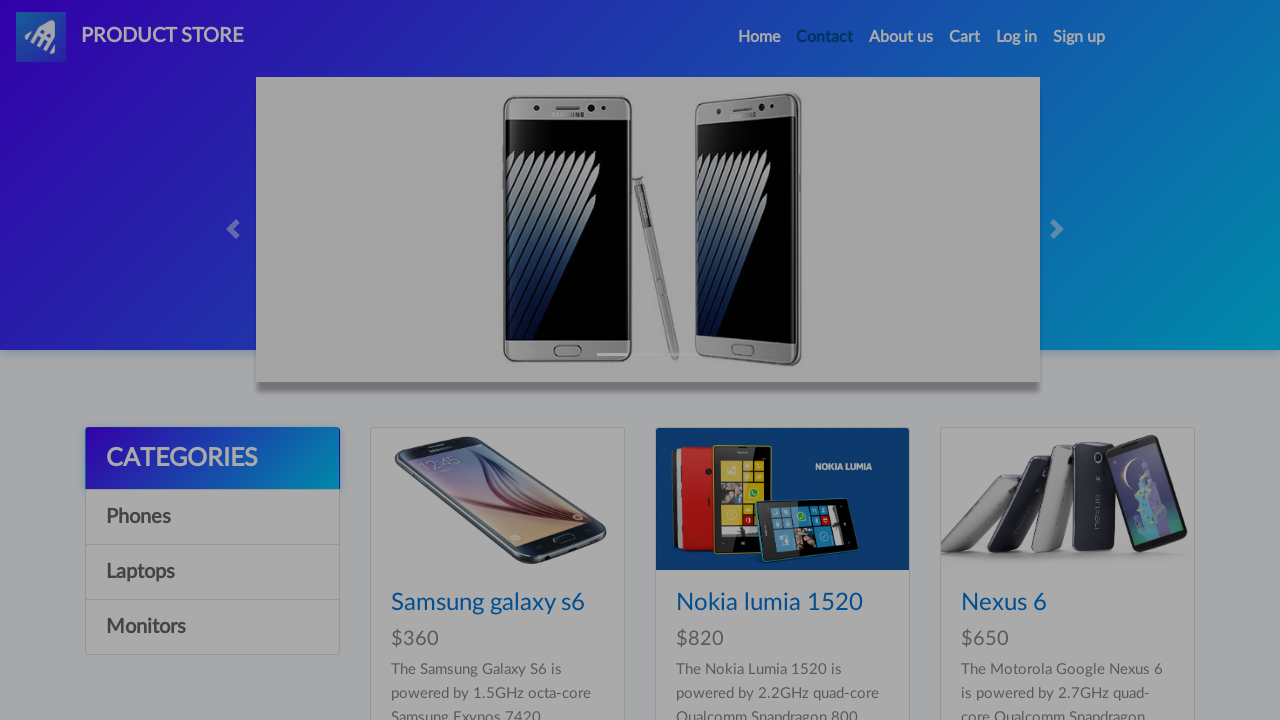

Contact modal loaded and became visible
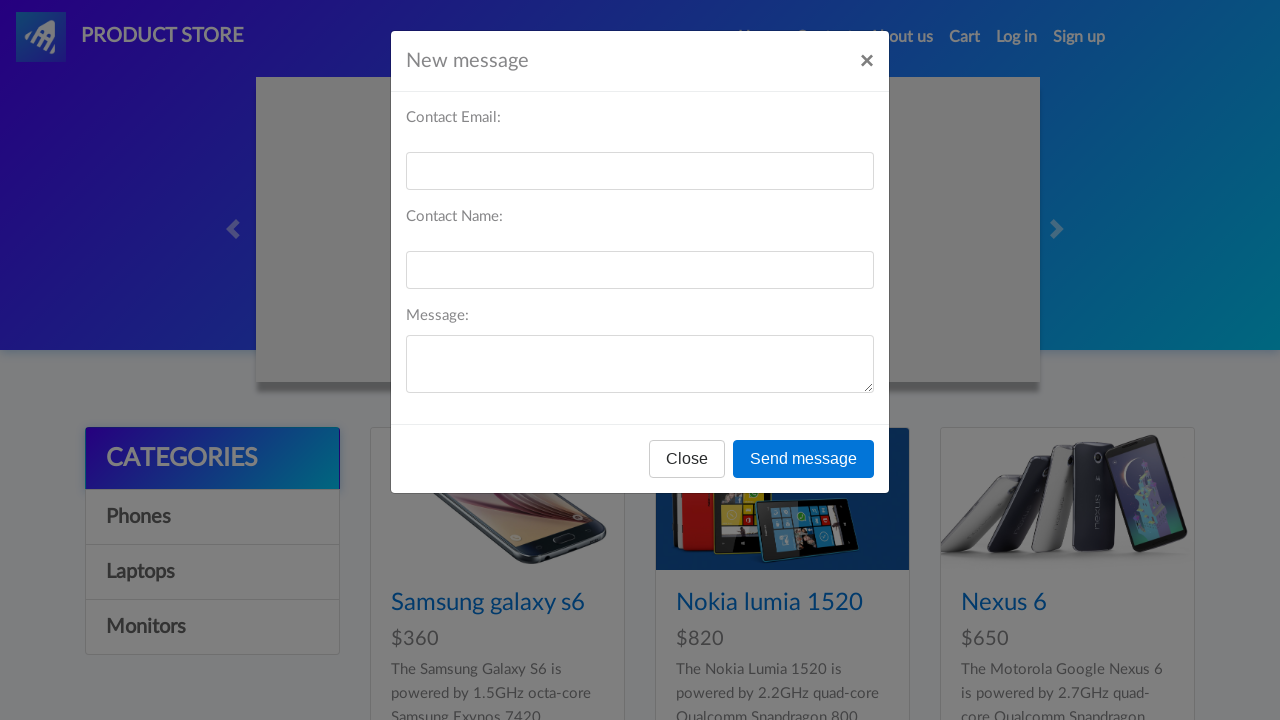

Left name field empty on #recipient-name
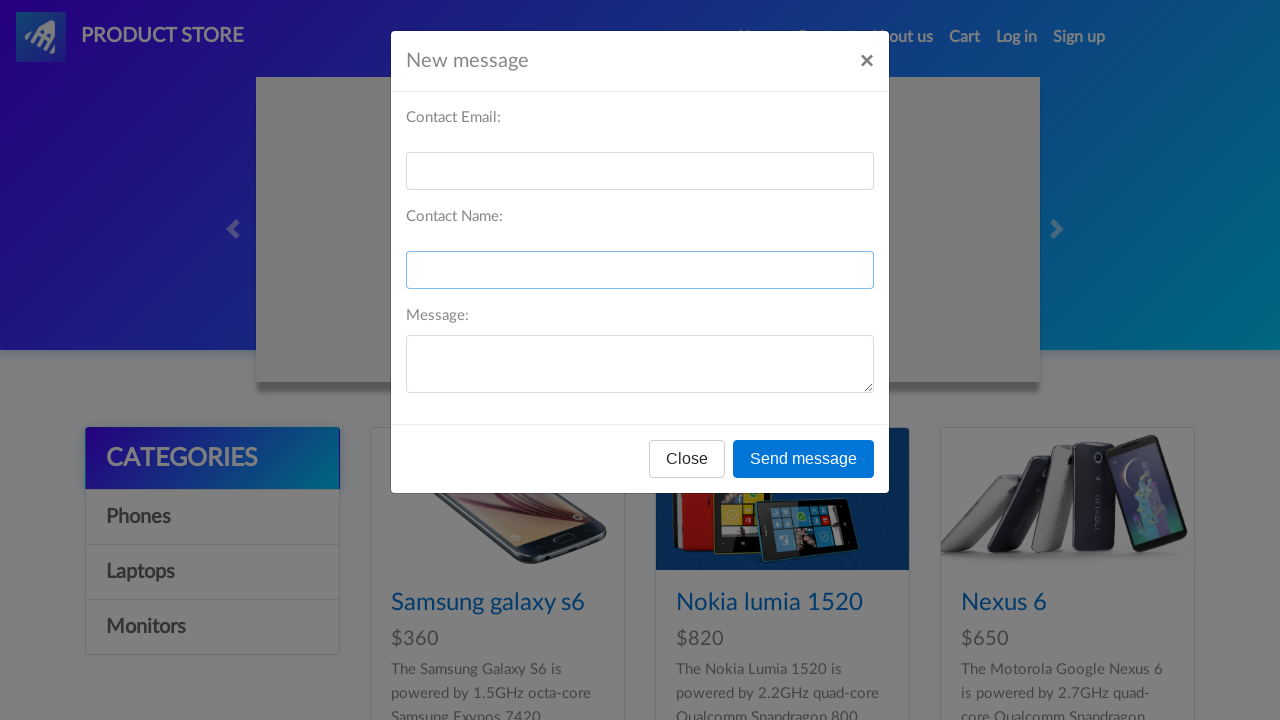

Filled email field with 'john@example.com' on #recipient-email
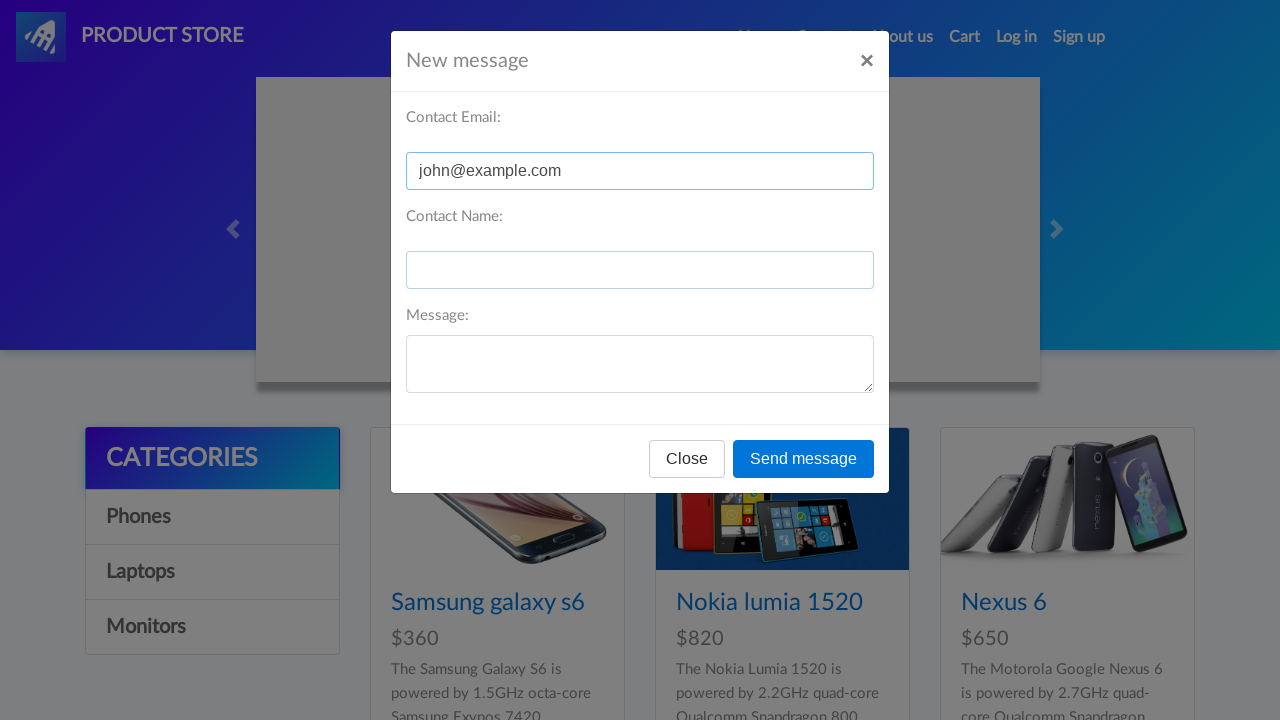

Filled message field with 'Test message' on #message-text
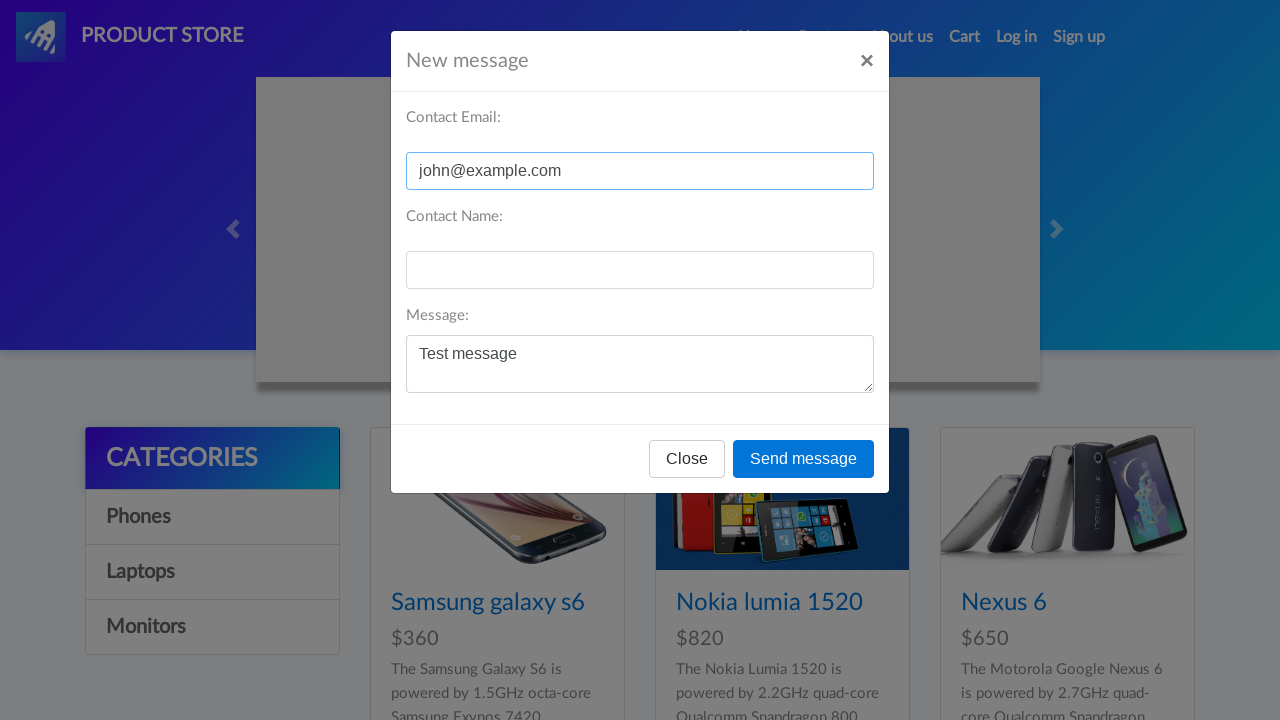

Clicked Send message button with empty name field at (804, 459) on xpath=//div[@id='exampleModal']//button[text()='Send message']
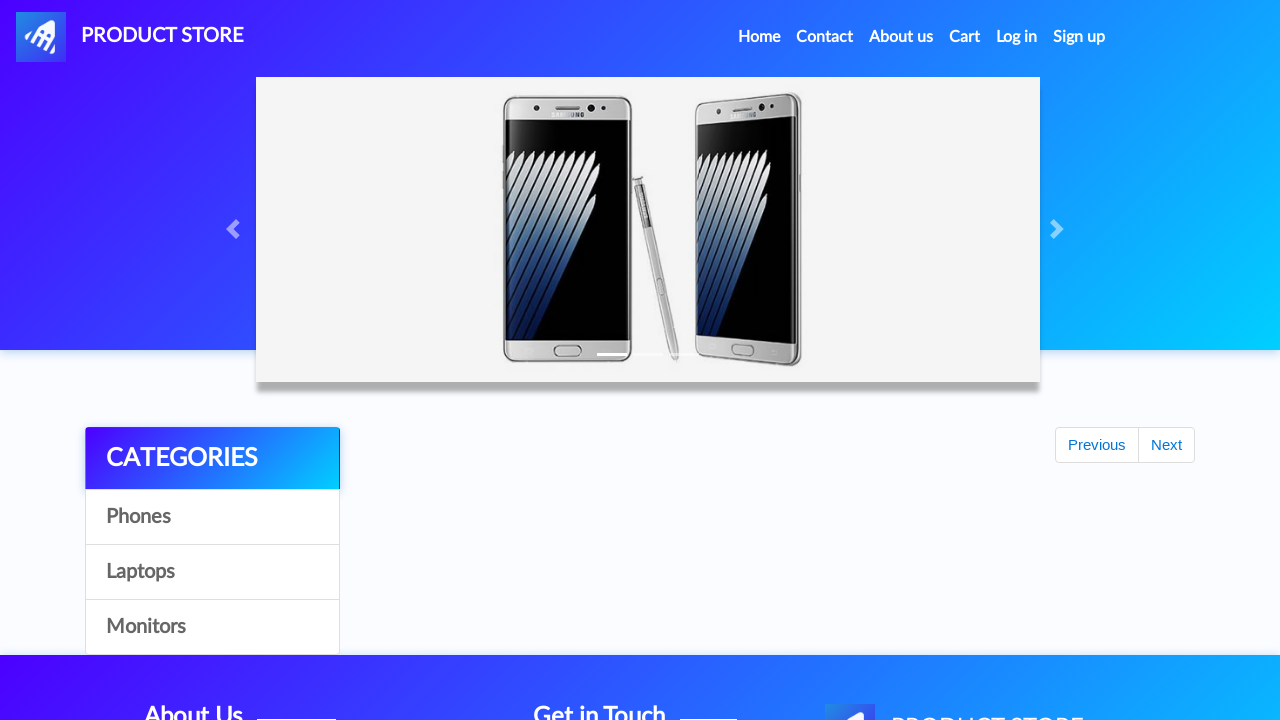

Set up dialog handler to accept any alerts
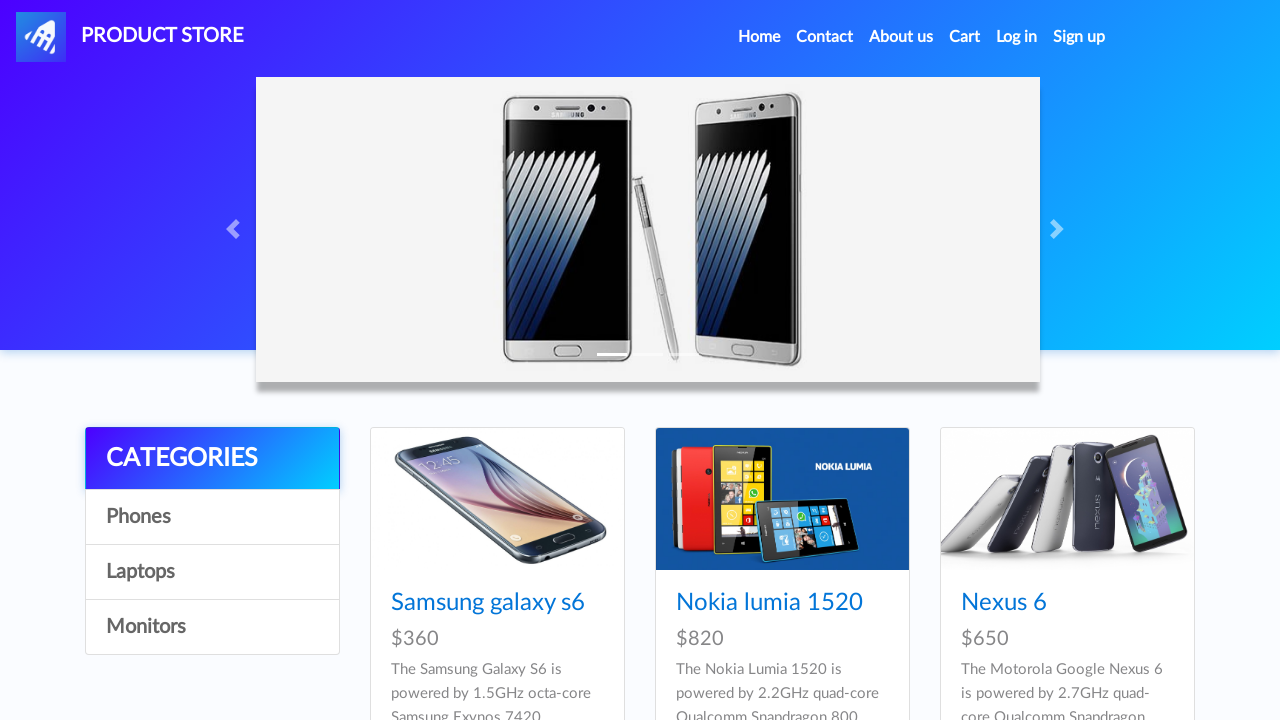

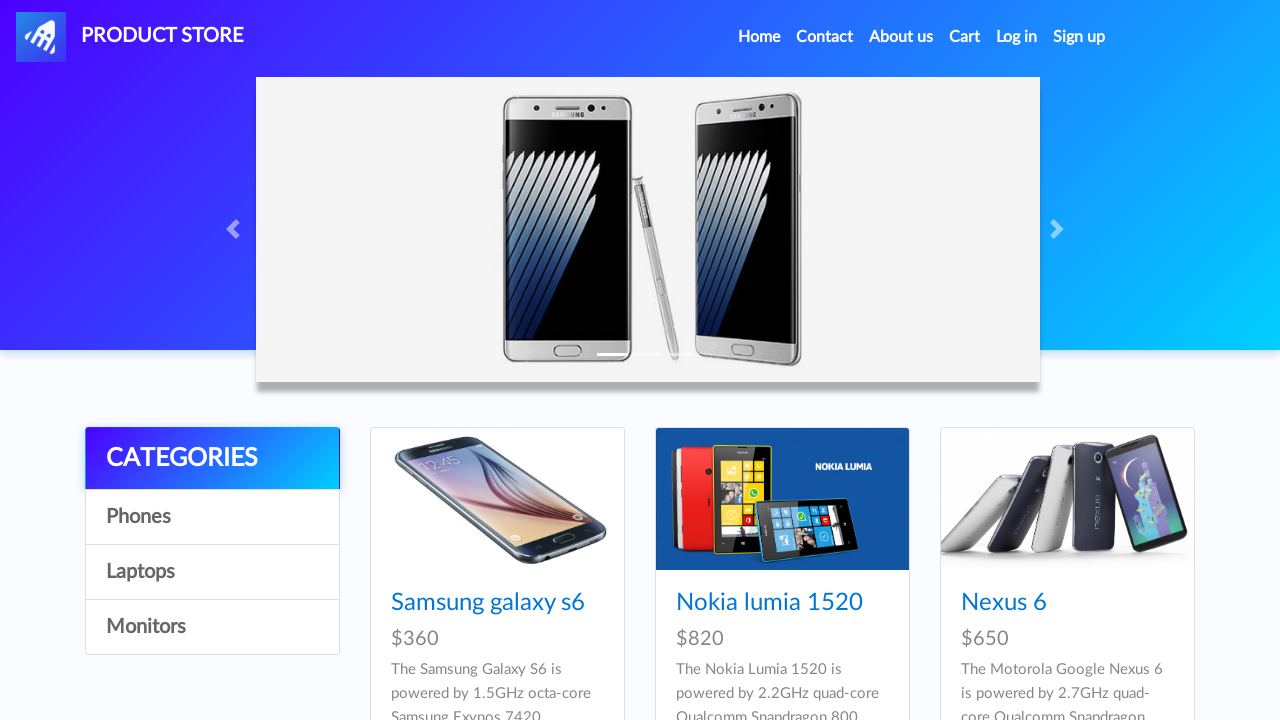